Tests alert box handling by setting up a dialog handler to accept alerts and clicking the Confirm button

Starting URL: https://rahulshettyacademy.com/AutomationPractice/

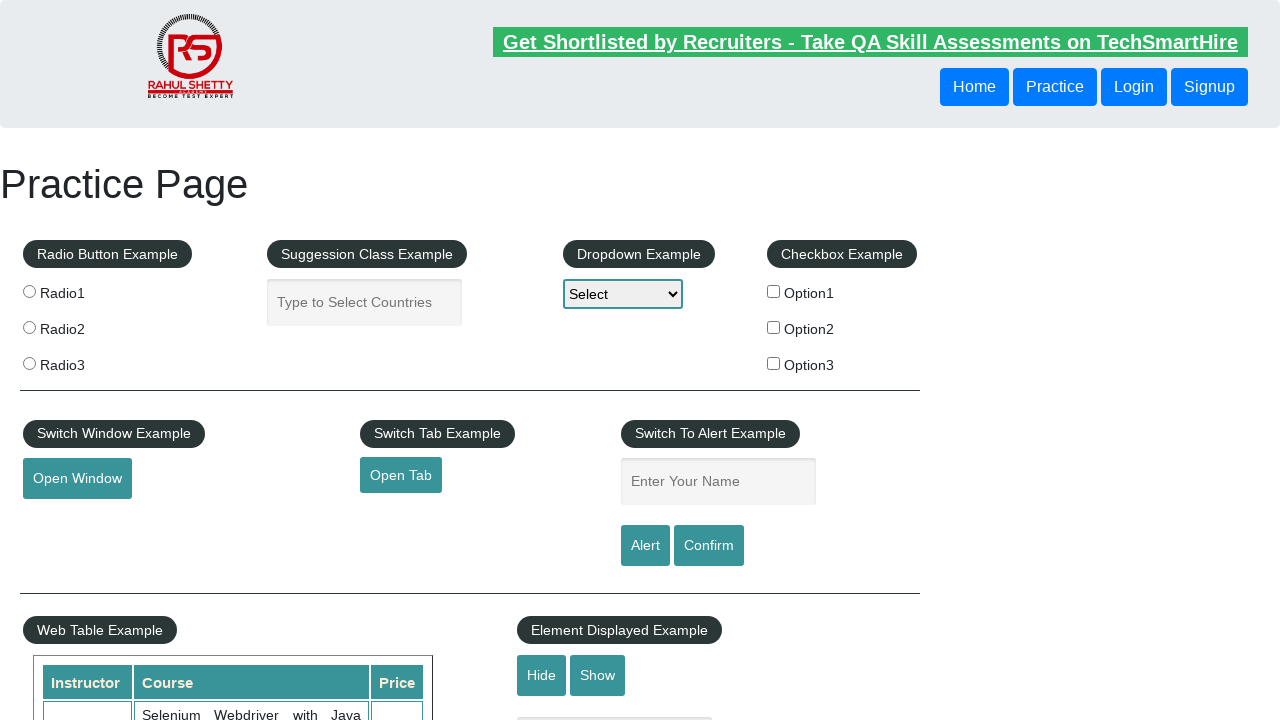

Set up dialog handler to accept alert boxes
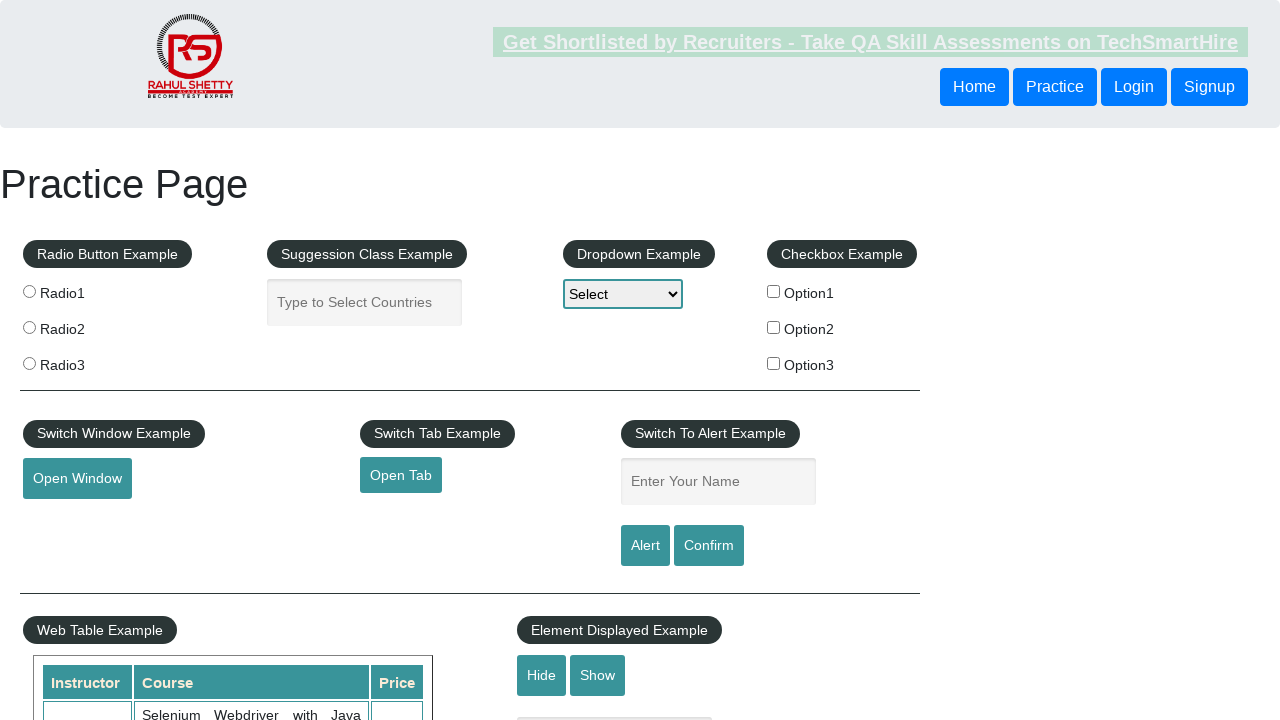

Clicked Confirm button to trigger alert at (709, 546) on internal:role=button[name="Confirm"i]
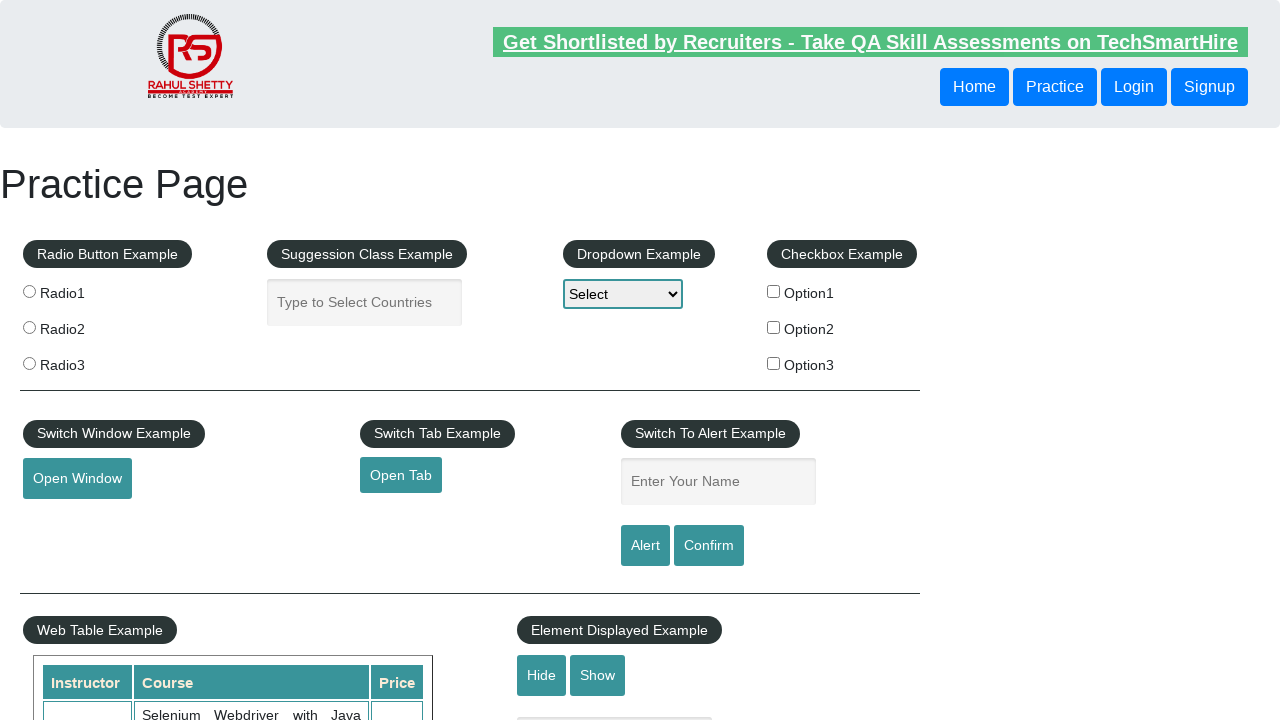

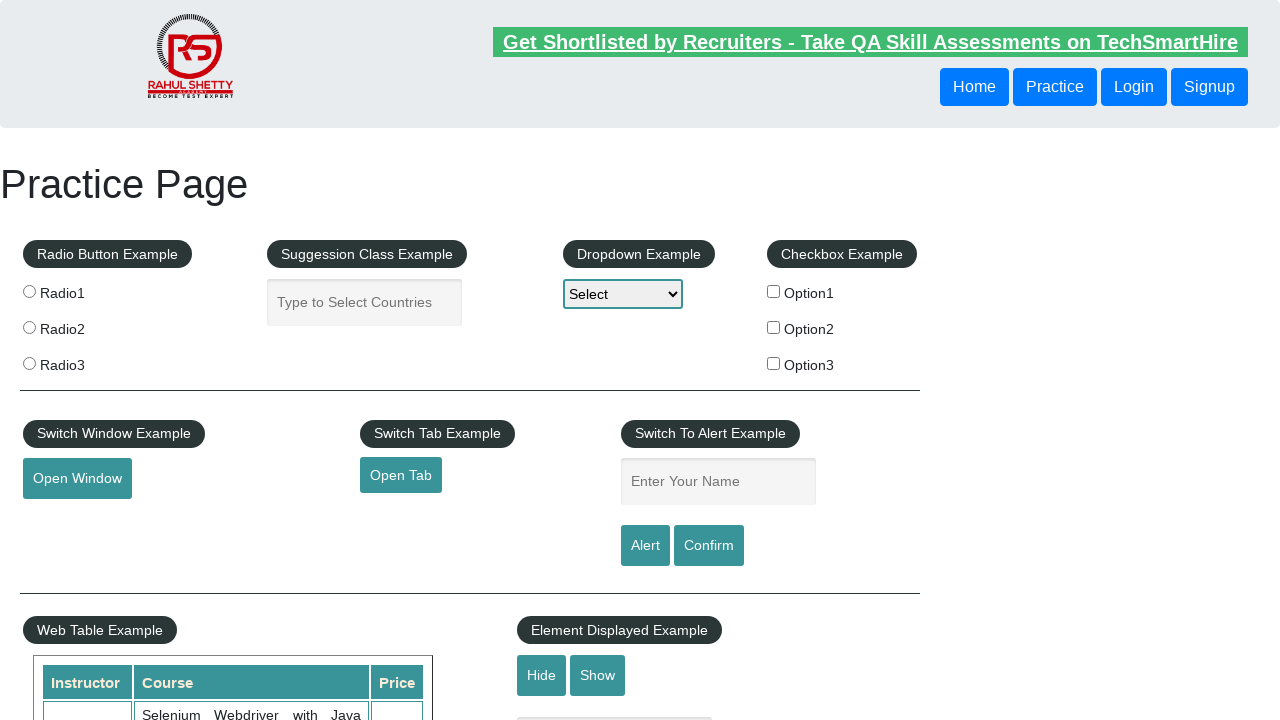